Navigates to GitHub homepage and verifies the page loads by checking the page title

Starting URL: https://github.com

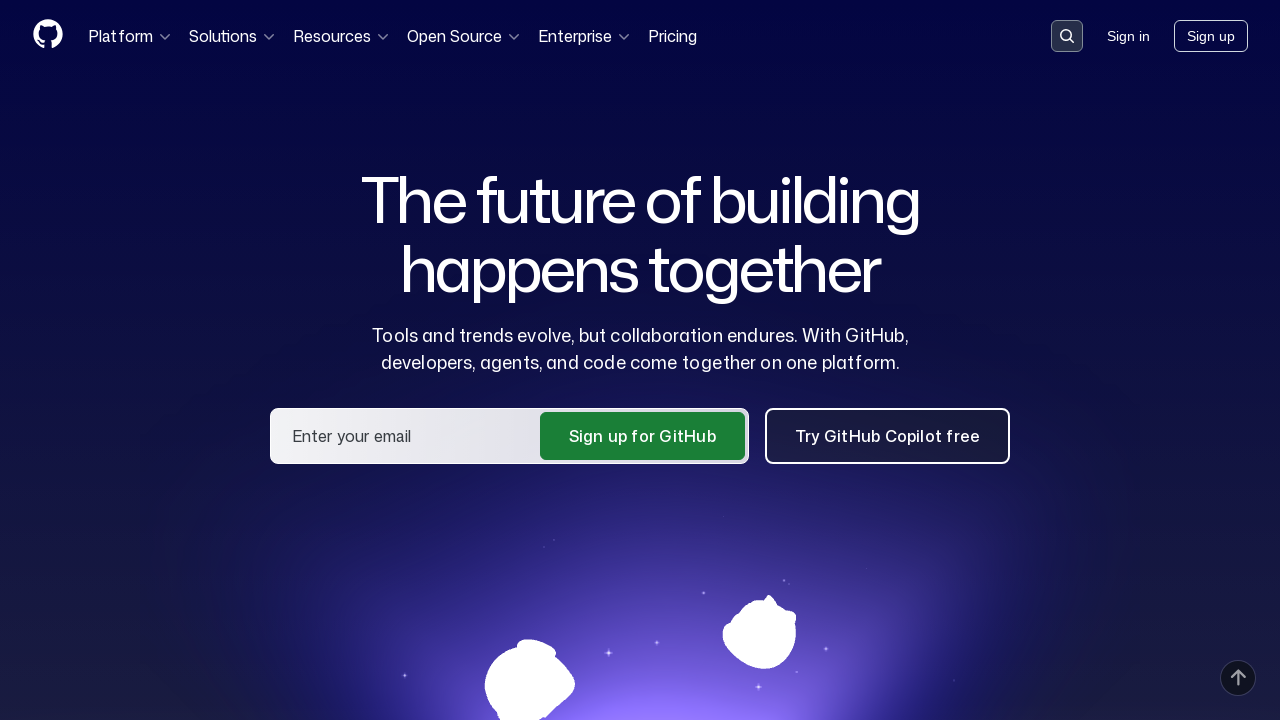

Navigated to GitHub homepage
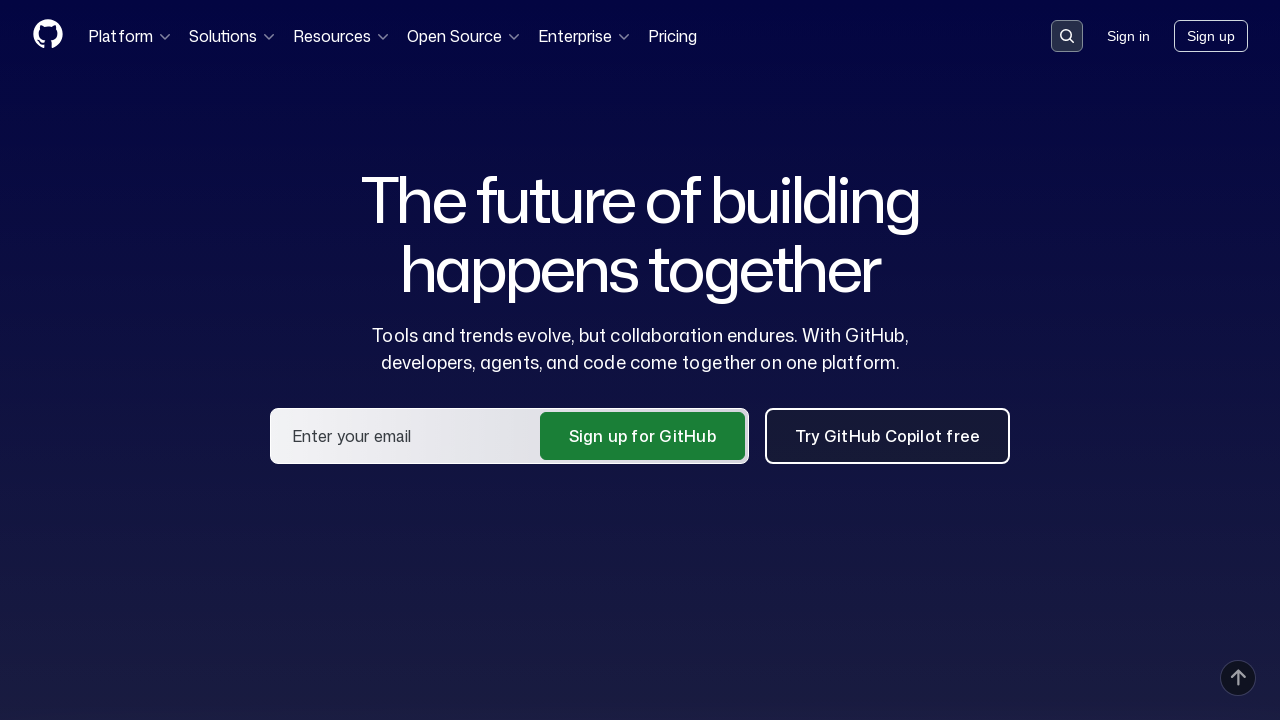

Page DOM content fully loaded
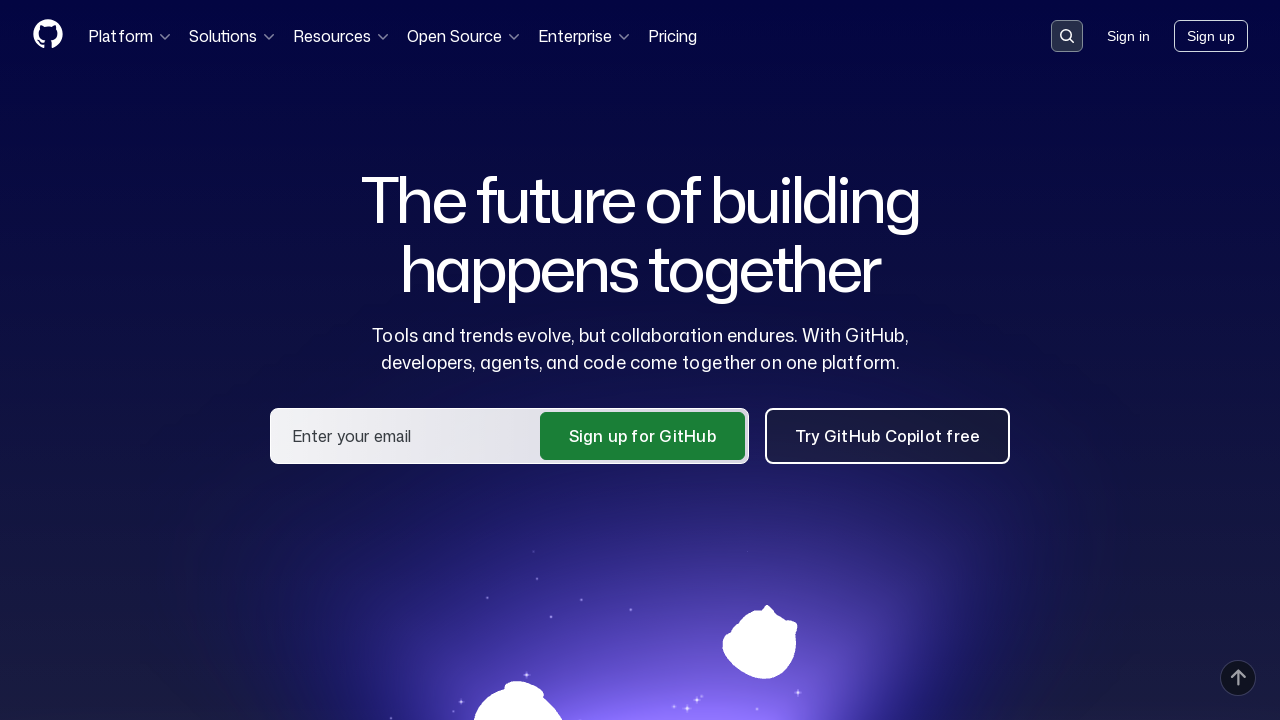

Retrieved page title: GitHub · Change is constant. GitHub keeps you ahead. · GitHub
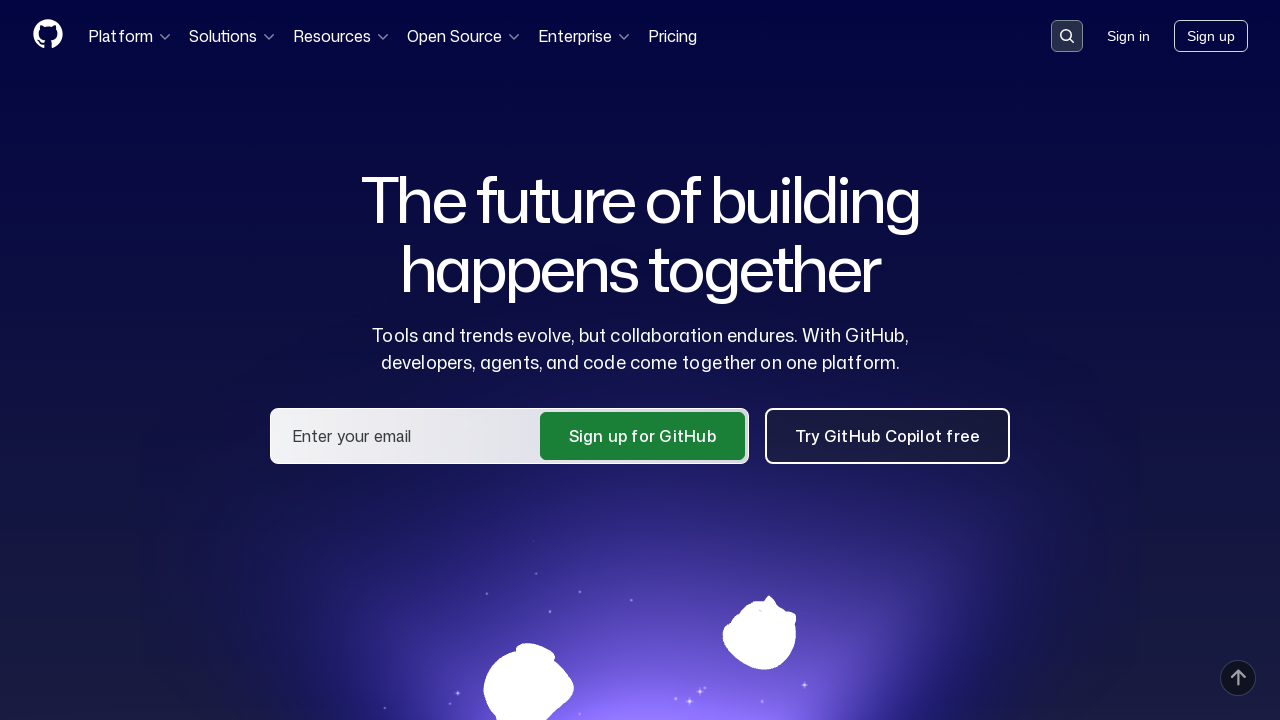

Verified page title contains 'GitHub'
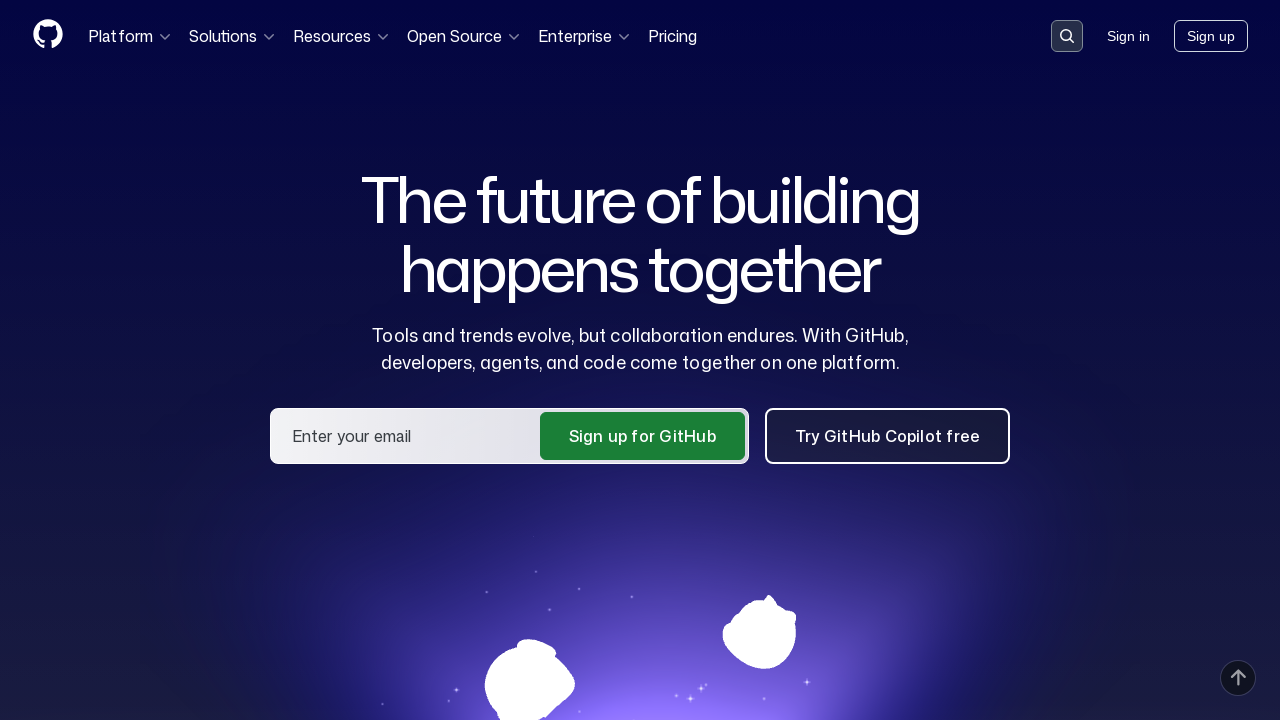

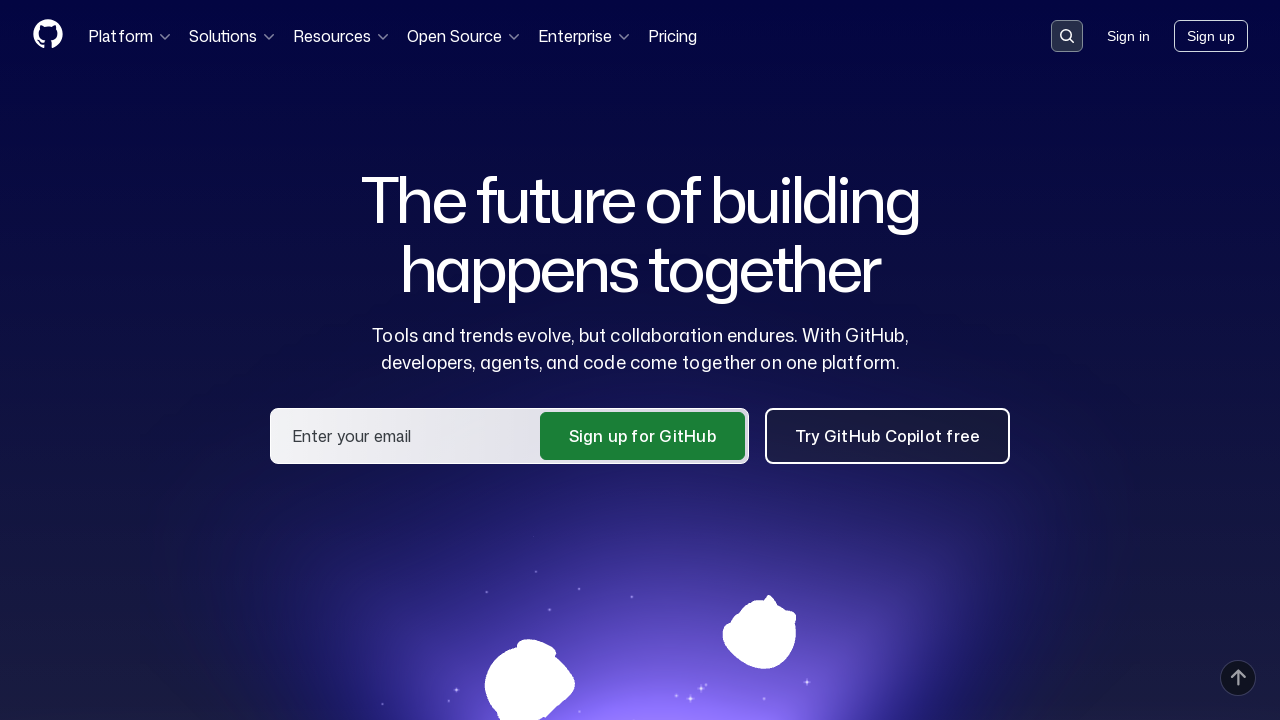